Navigates to Browse Languages menu, clicks on M submenu, and verifies that MySQL is the last language in the table

Starting URL: http://www.99-bottles-of-beer.net/

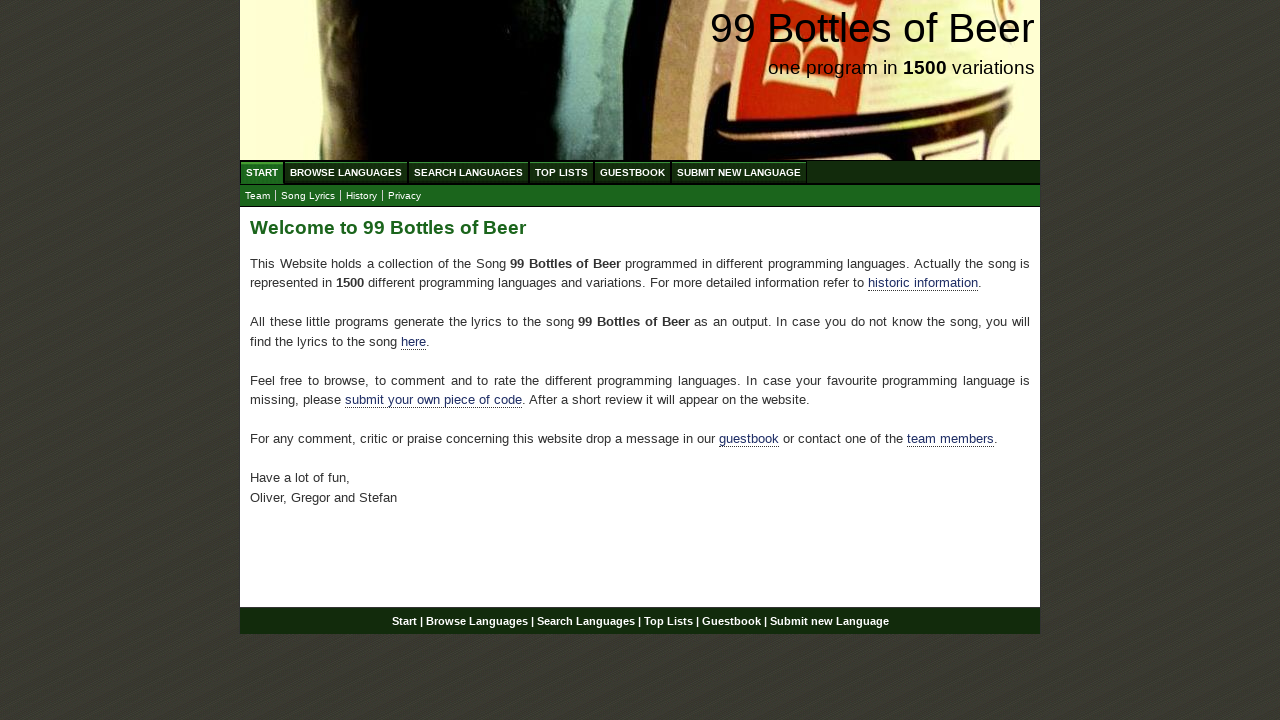

Clicked on Browse Languages menu at (346, 172) on xpath=//li/a[@href='/abc.html']
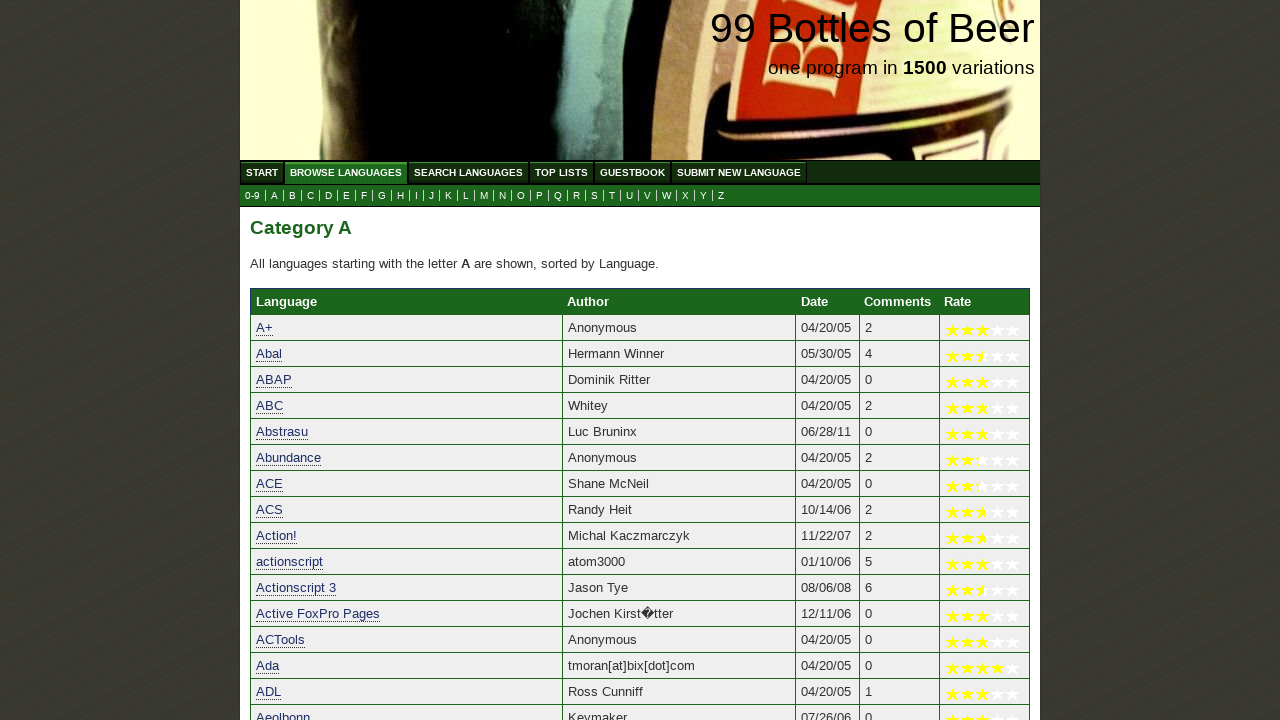

Clicked on M submenu at (484, 196) on xpath=//a[@href='m.html']
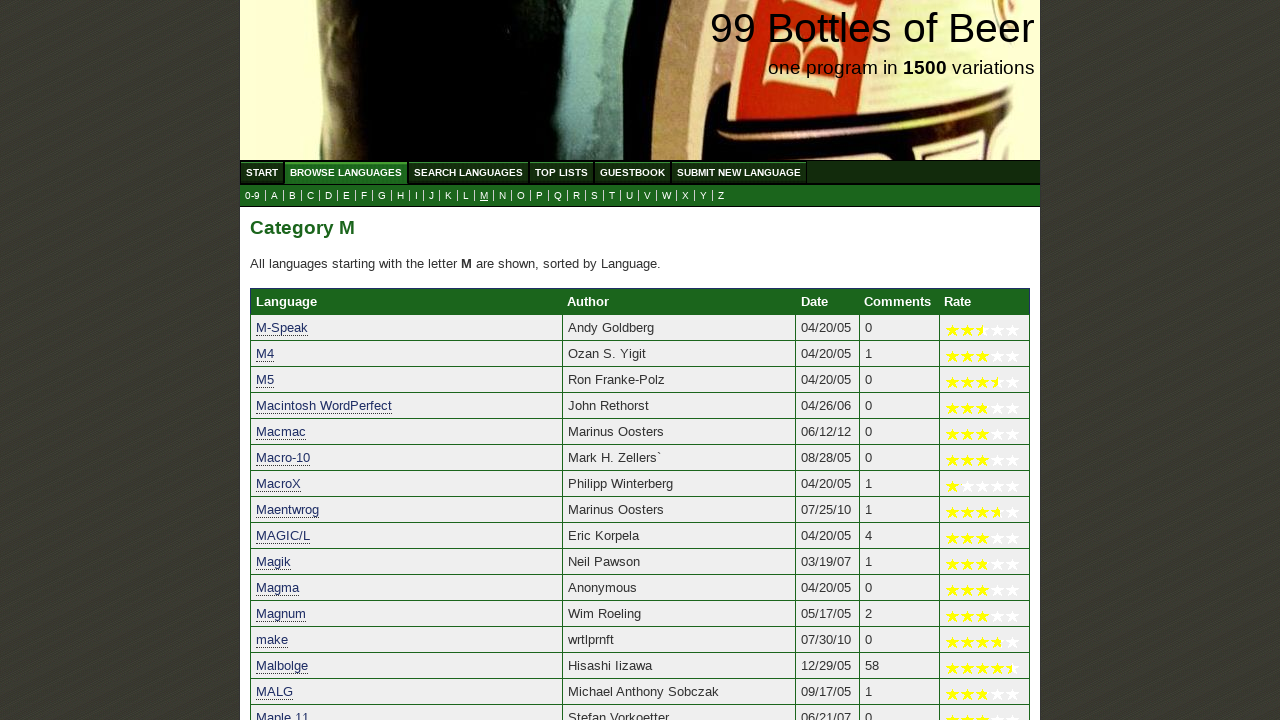

Verified that the last language entry in the table is loaded
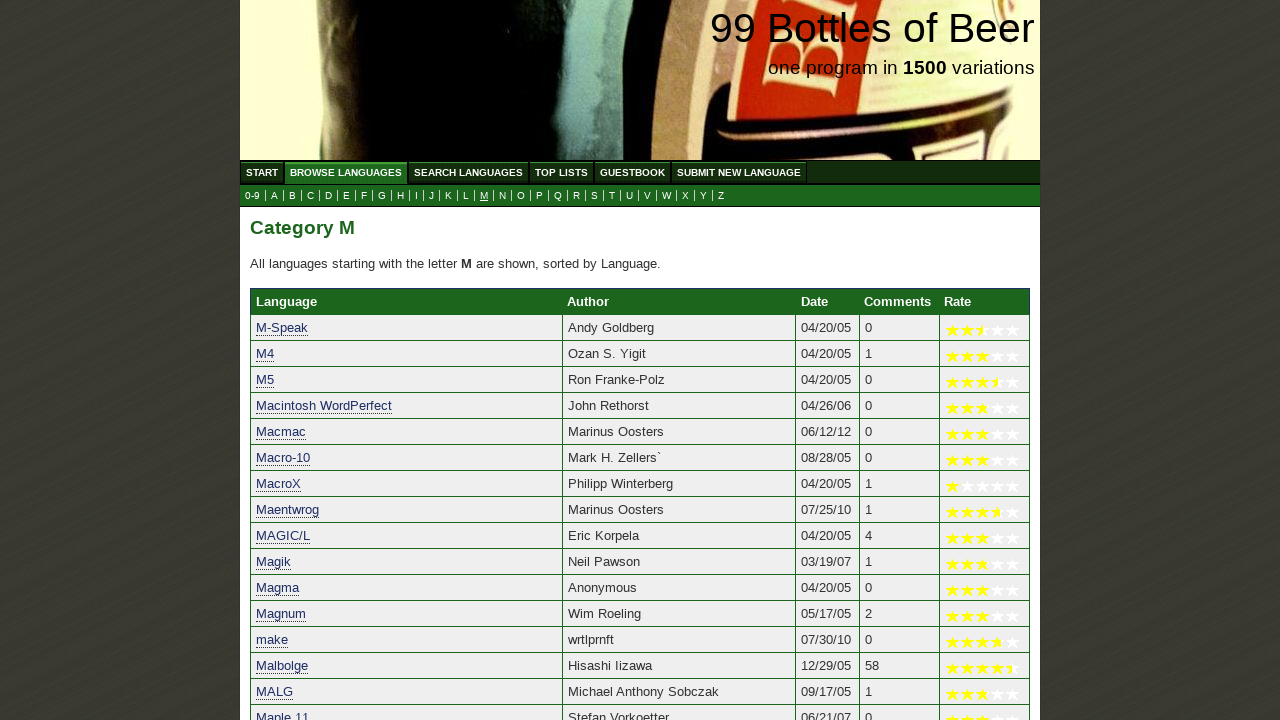

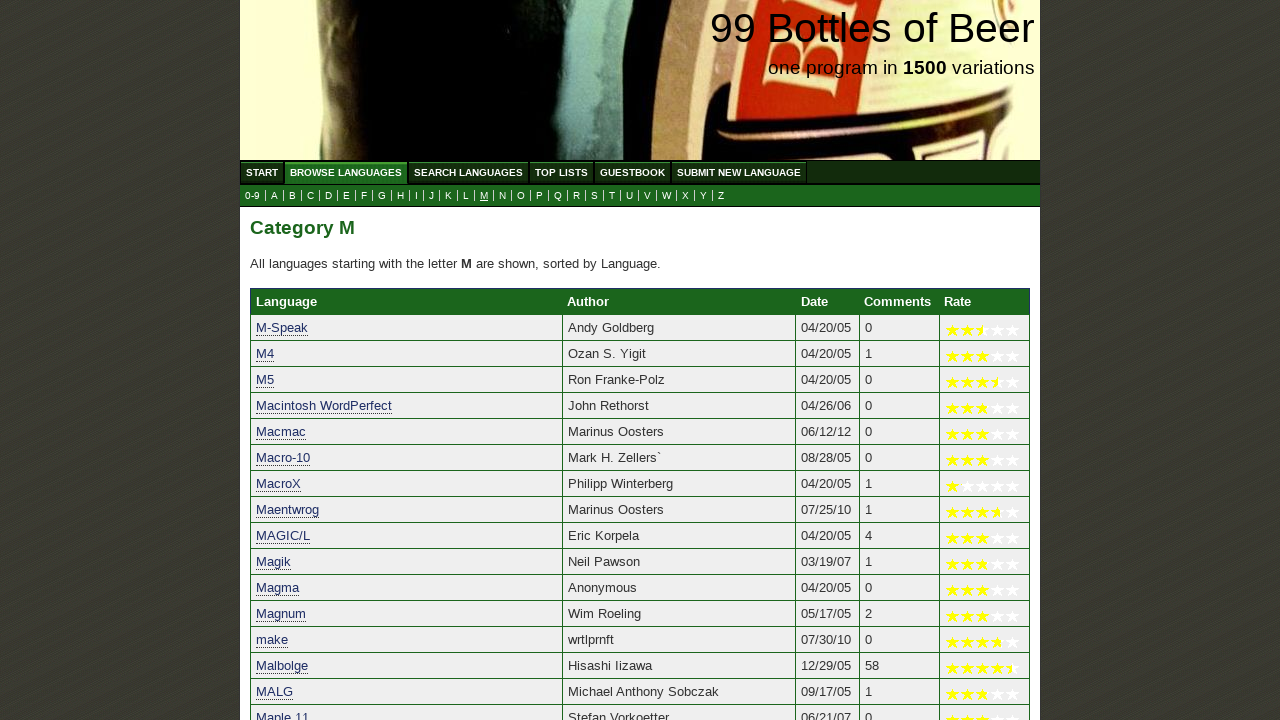